Tests window handling by clicking a link that opens a new window, extracting text from the new window, and using that text to fill a form field in the original window

Starting URL: https://rahulshettyacademy.com/loginpagePractise/#

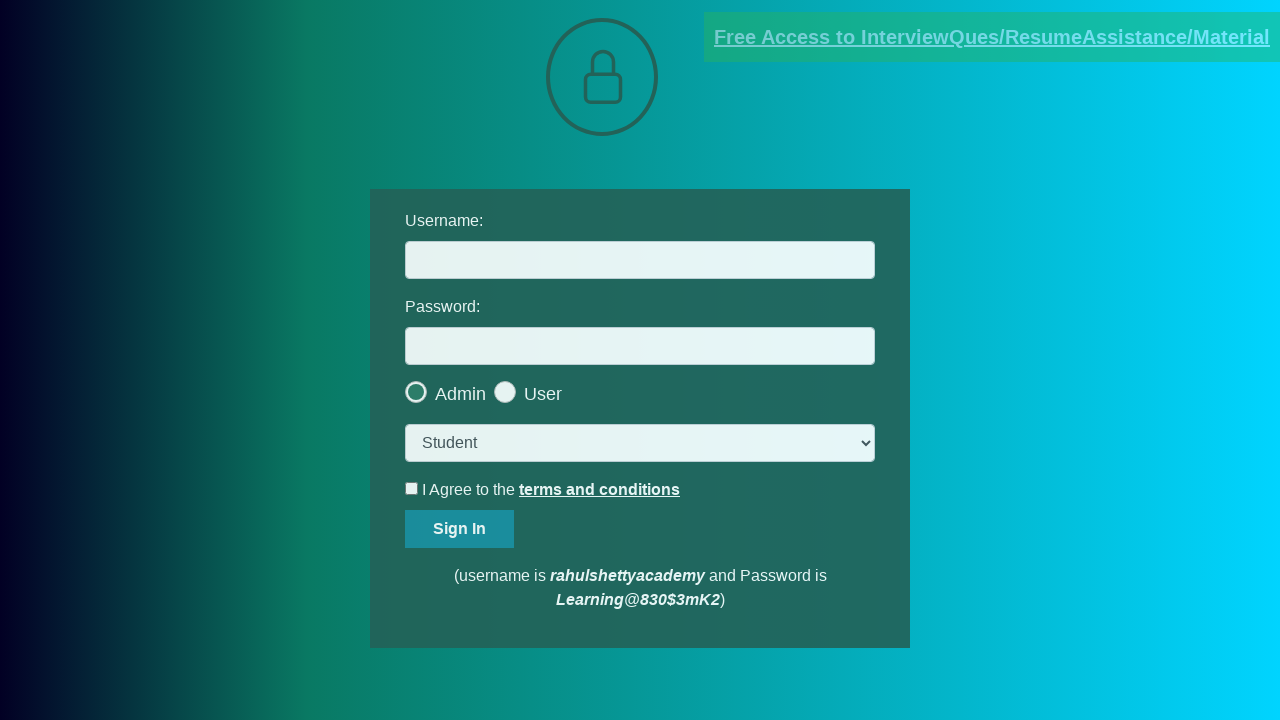

Clicked blinking text link to open new window at (992, 37) on a.blinkingText
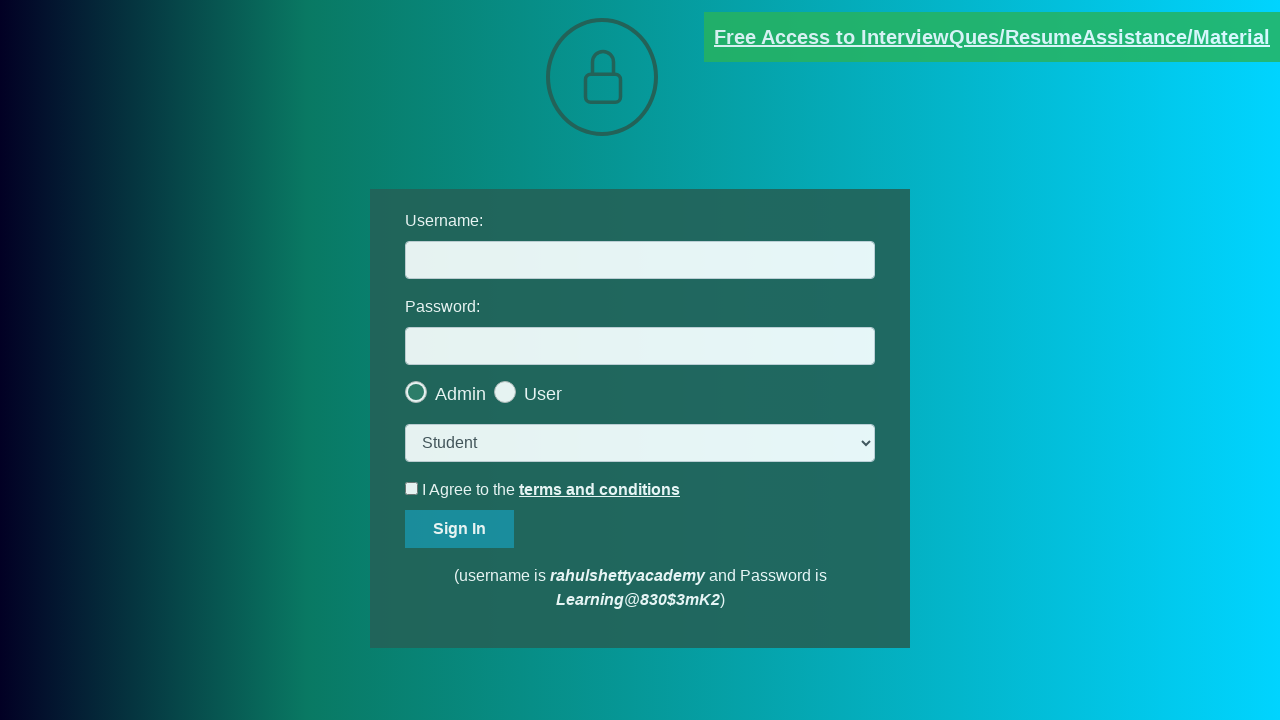

New page/window opened and captured
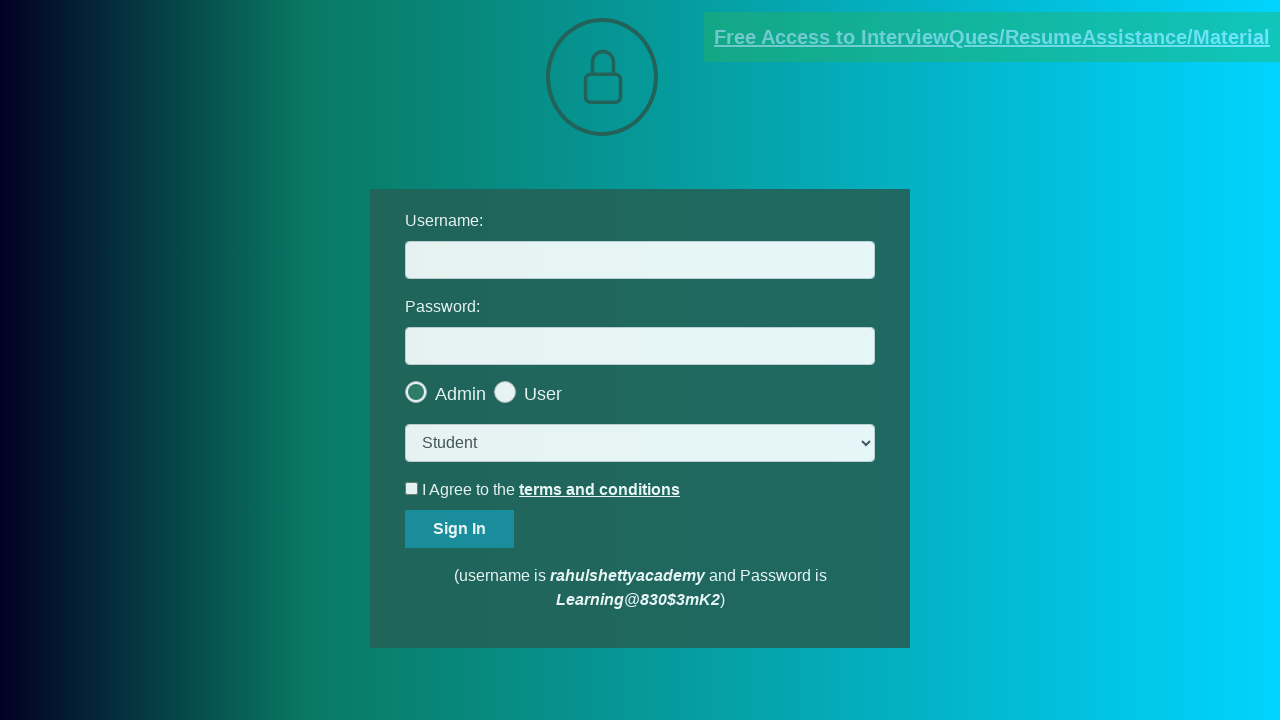

Waited for email text element to load on new page
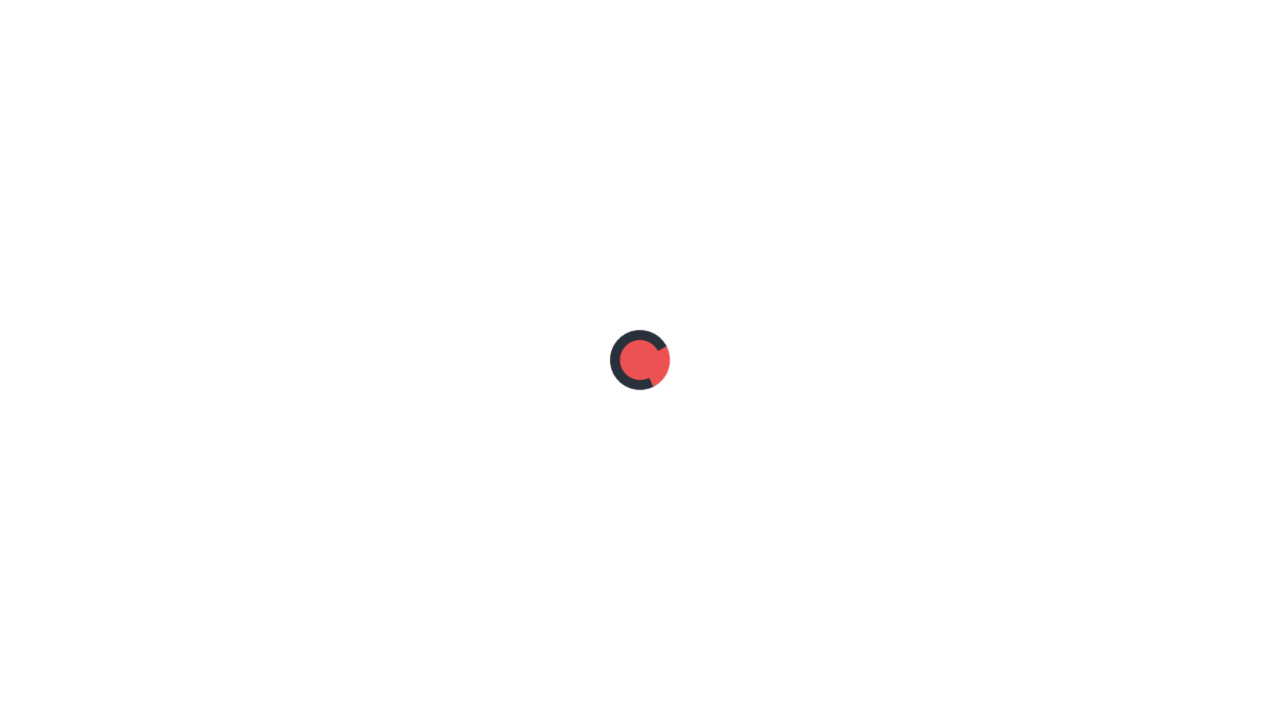

Extracted full text containing email information
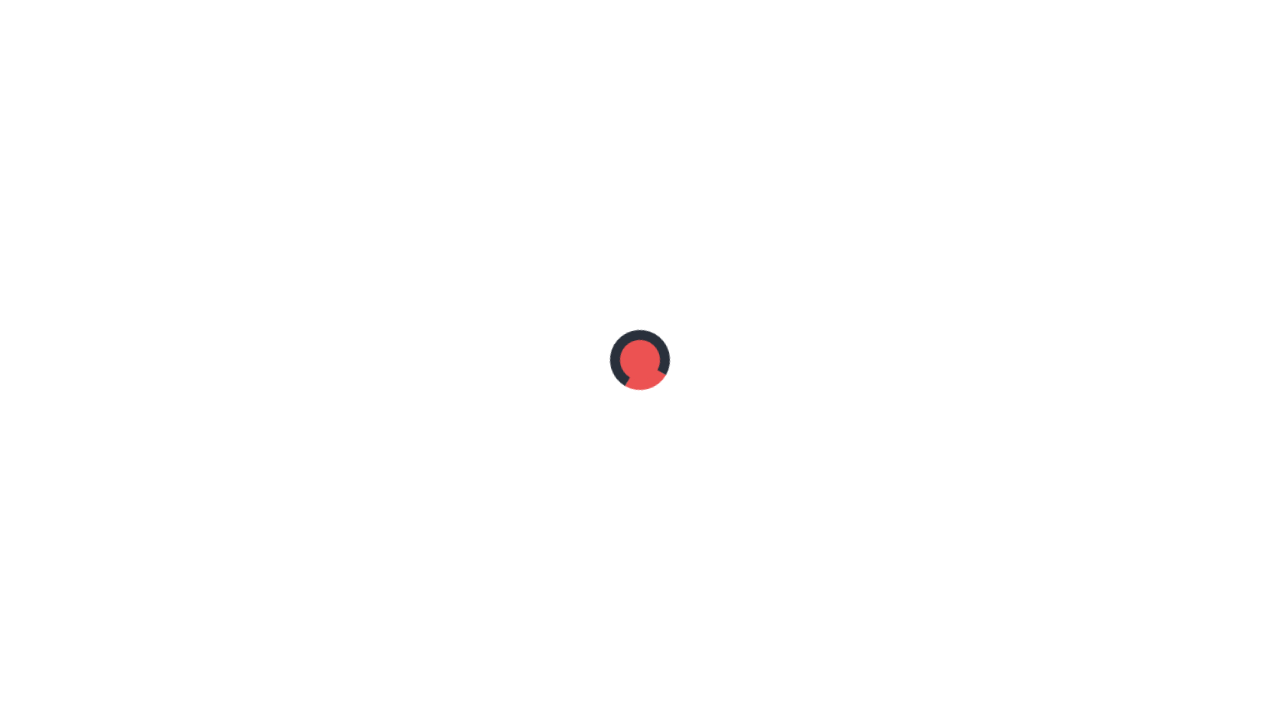

Parsed email ID from text: mentor@rahulshettyacademy.com
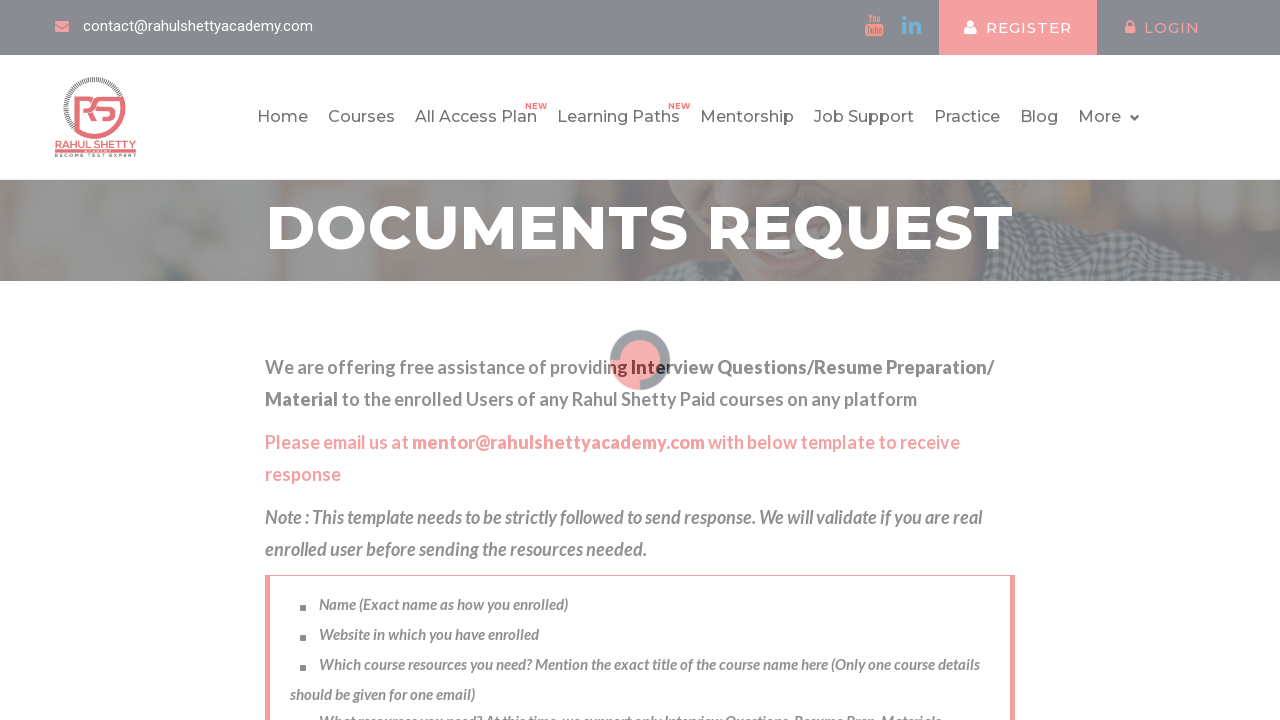

Filled username field with extracted email: mentor@rahulshettyacademy.com on #username
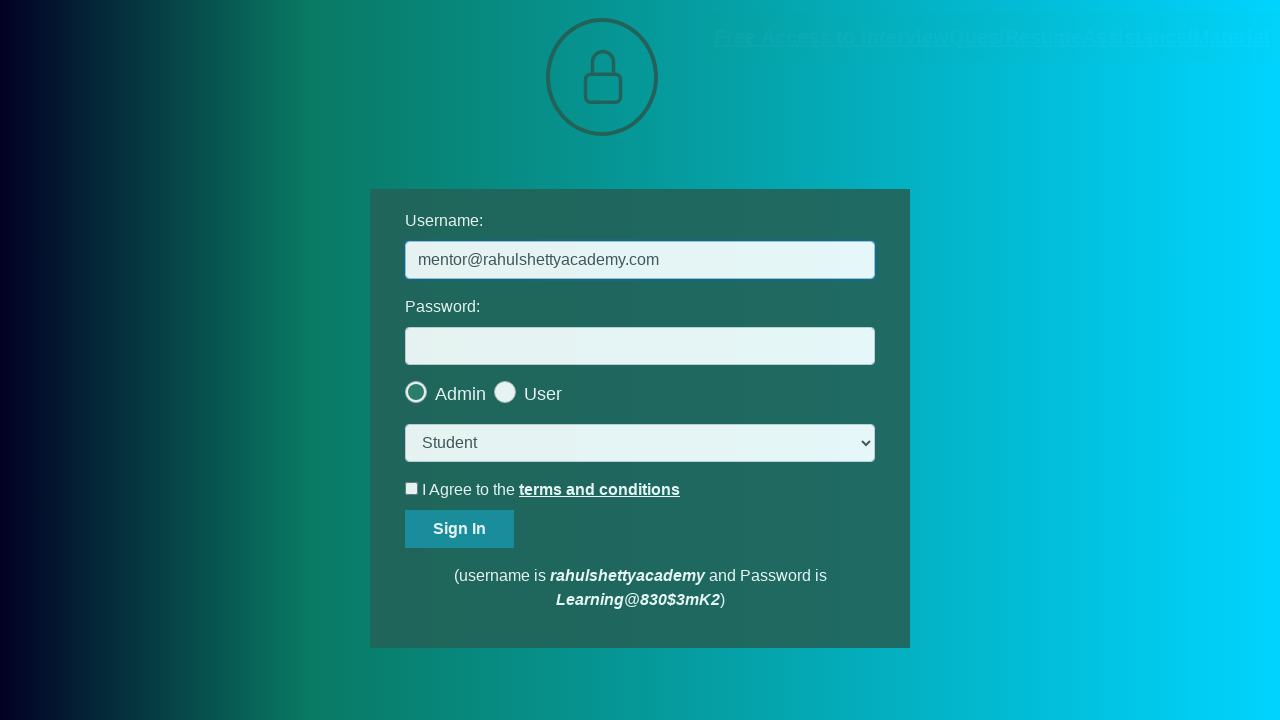

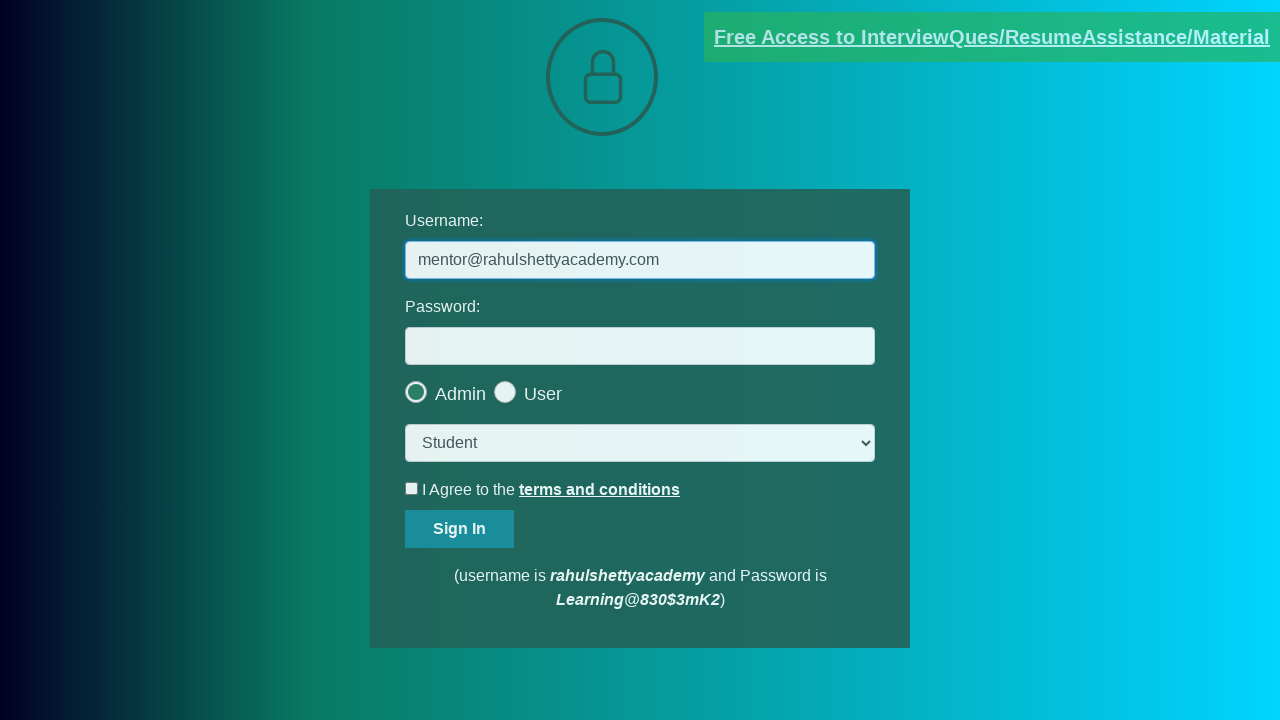